Tests dropdown functionality on letcode.in by navigating to the Drop-Down page and selecting various options from multiple dropdown menus including fruits, superheroes, programming languages, and countries.

Starting URL: https://letcode.in/

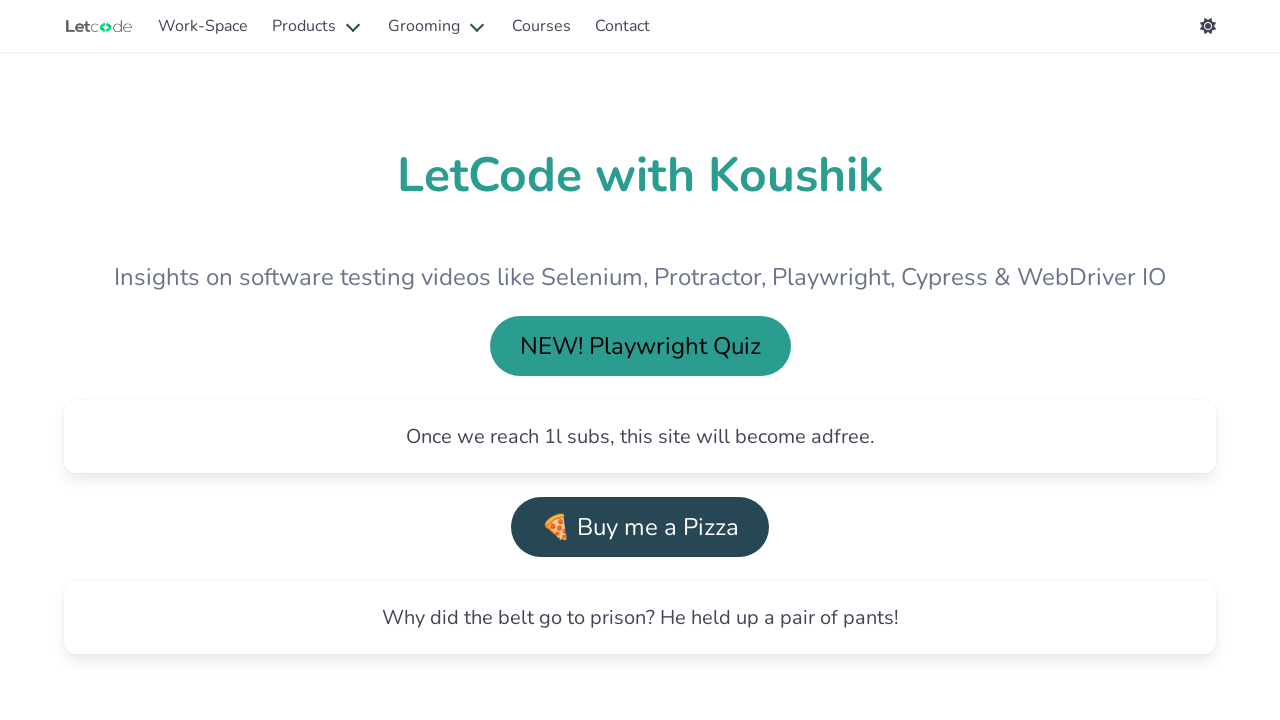

Clicked on Work-Space link at (203, 26) on internal:role=link[name="Work-Space"i]
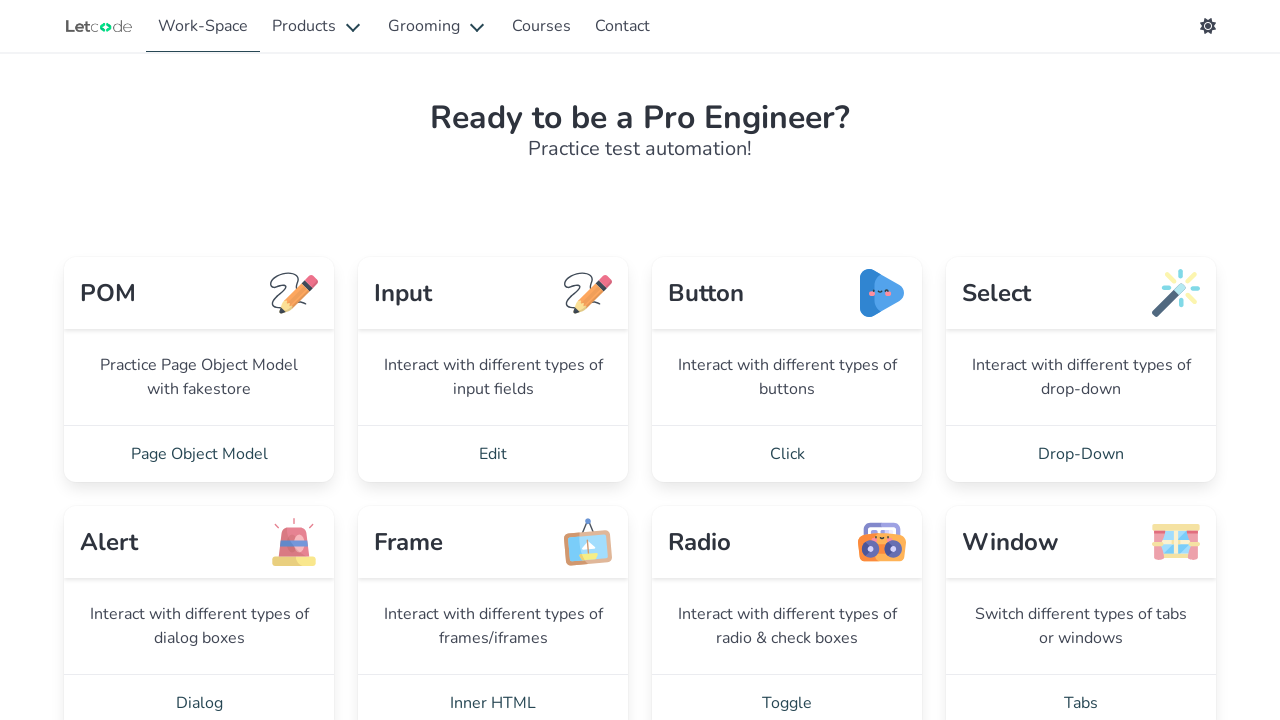

Clicked on Drop-Down link to navigate to dropdown test page at (1081, 454) on internal:role=link[name="Drop-Down"i]
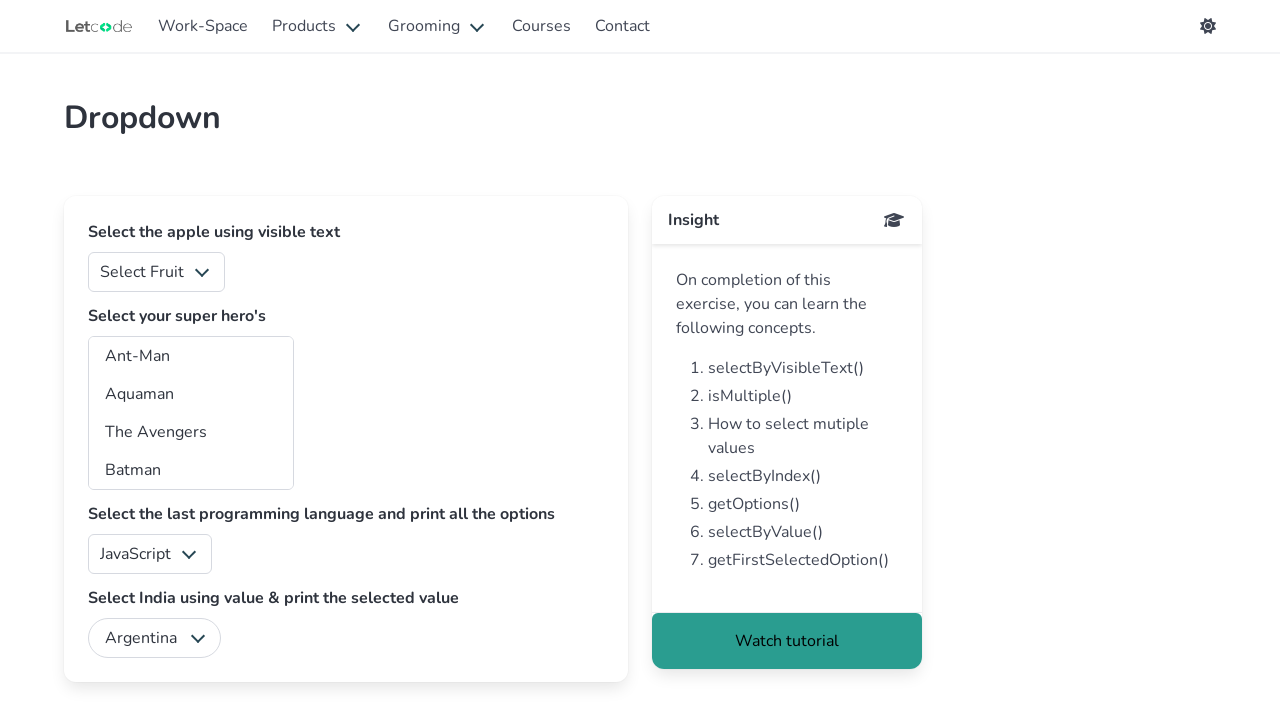

Selected Apple from fruits dropdown on #fruits
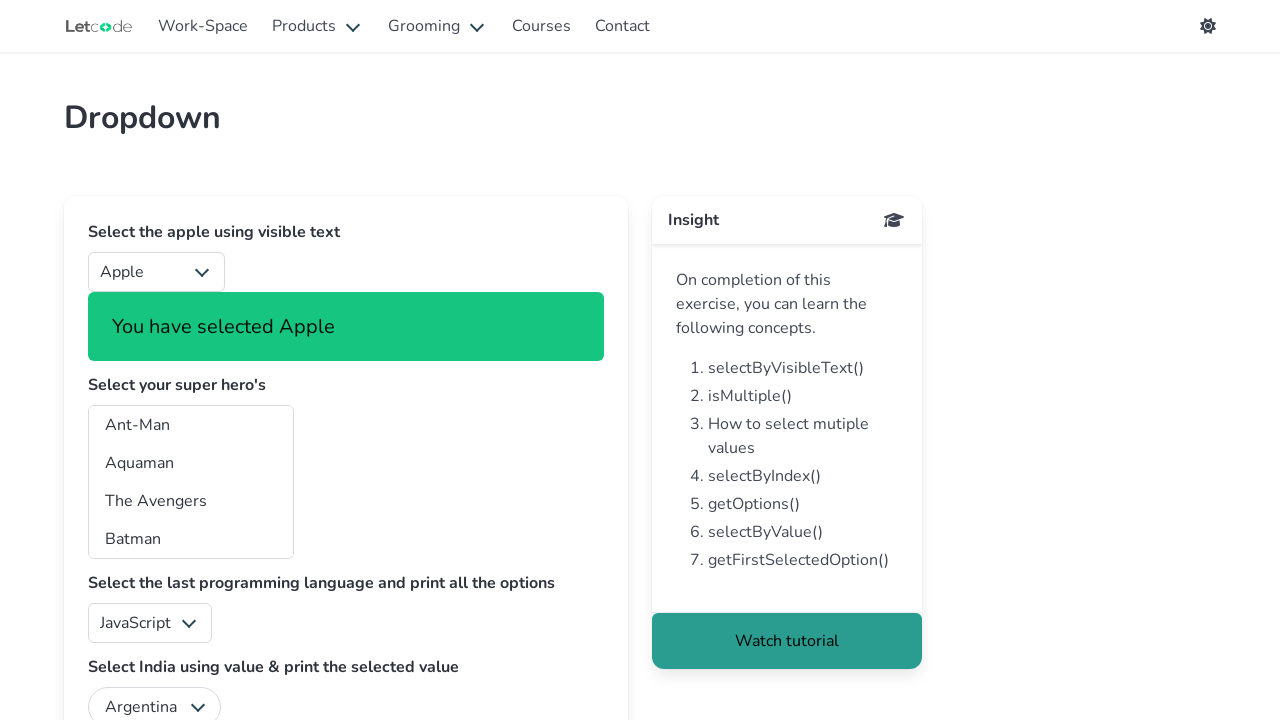

Clicked on confirmation text 'You have selected Apple' at (346, 326) on internal:text="You have selected Apple"i
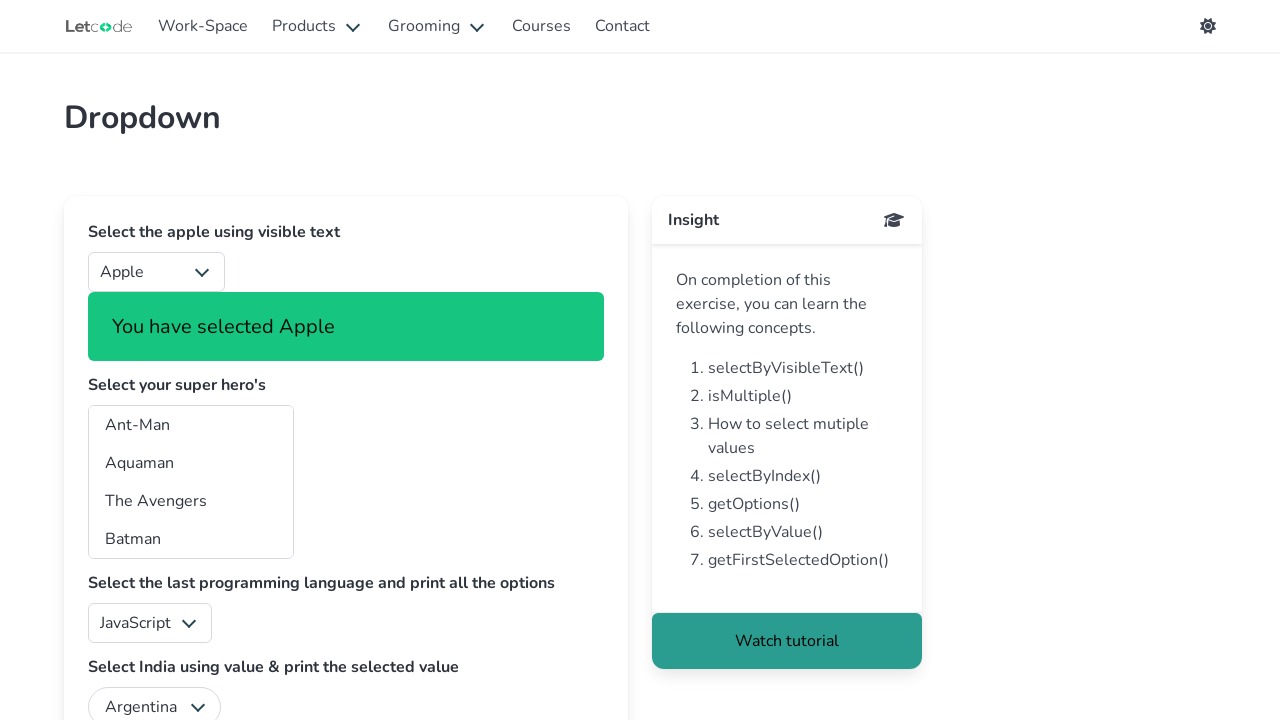

Selected first superhero option (am) from multi-select dropdown on #superheros
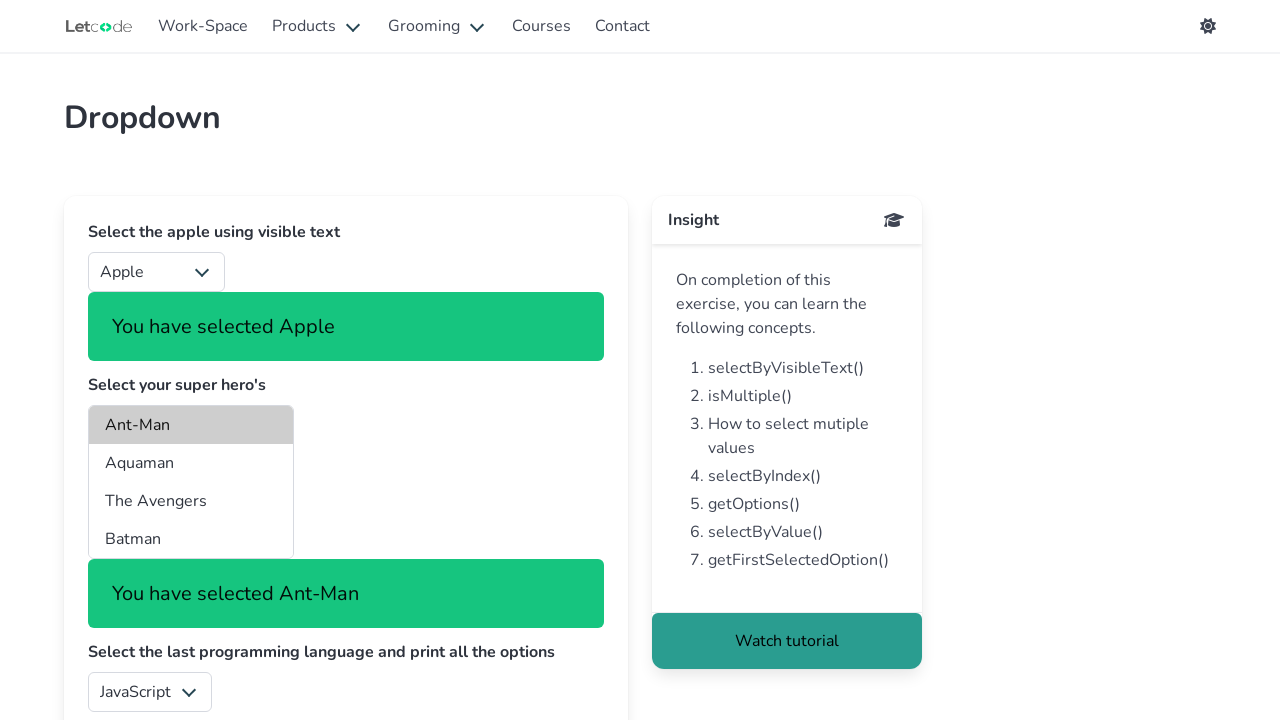

Selected second superhero option (aq) from multi-select dropdown on #superheros
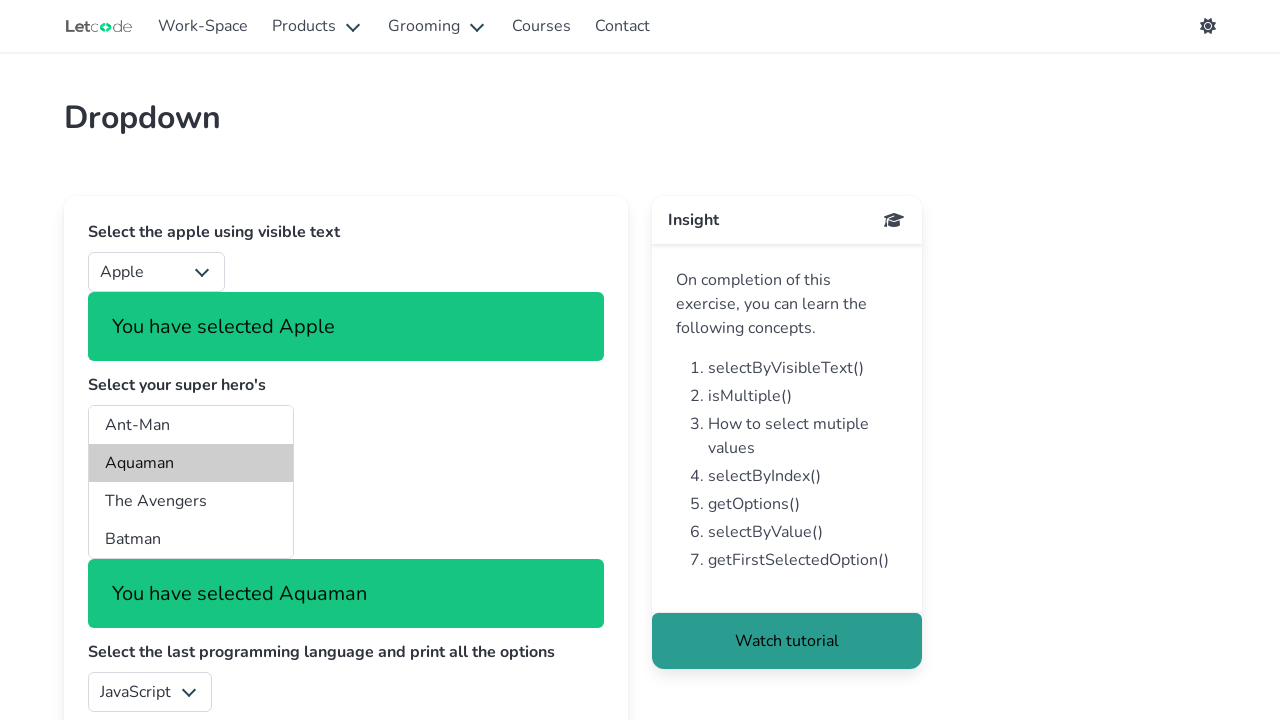

Selected third superhero option (ta) from multi-select dropdown on #superheros
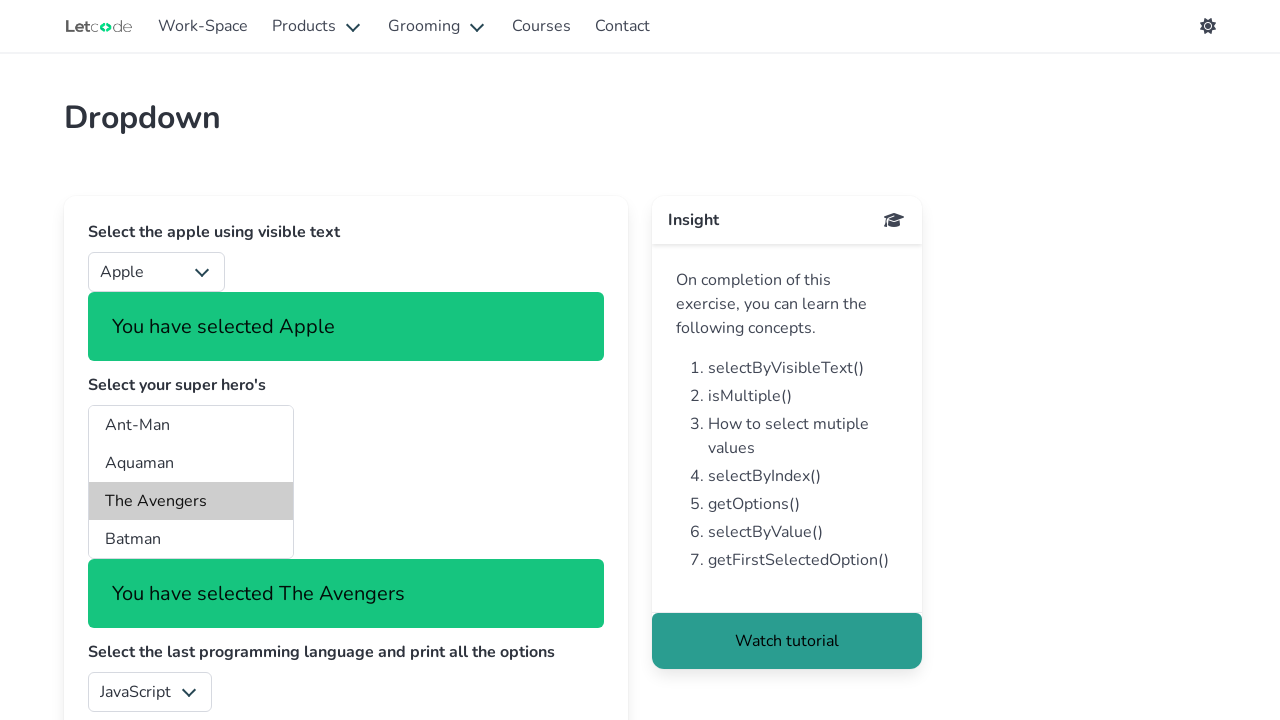

Selected superhero option (am) again from multi-select dropdown on #superheros
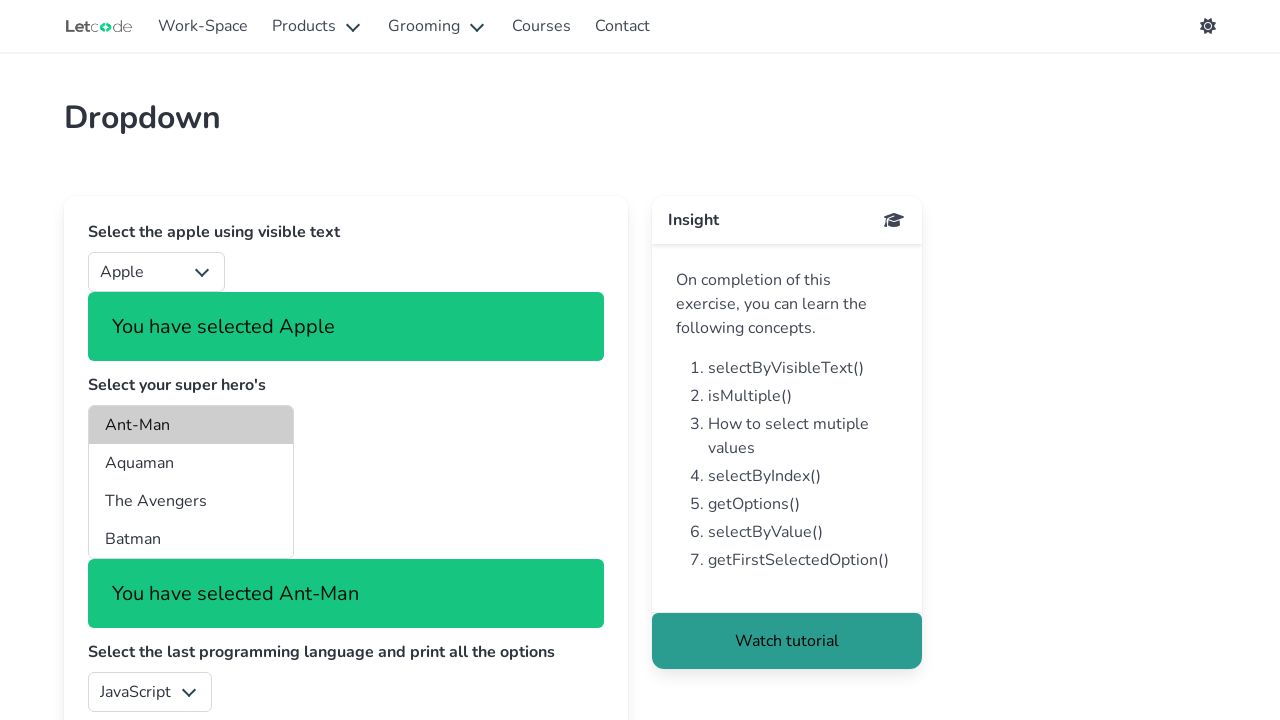

Selected superhero option (aq) again from multi-select dropdown on #superheros
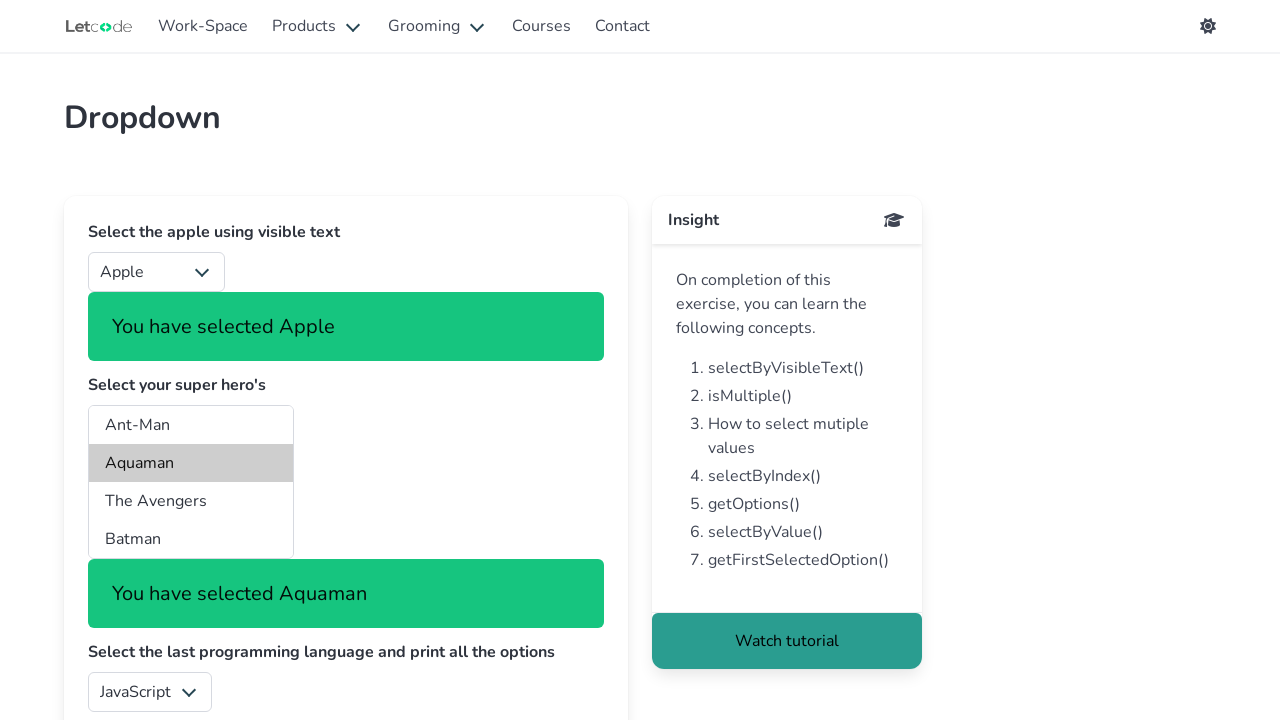

Selected superhero option (gr) from multi-select dropdown on #superheros
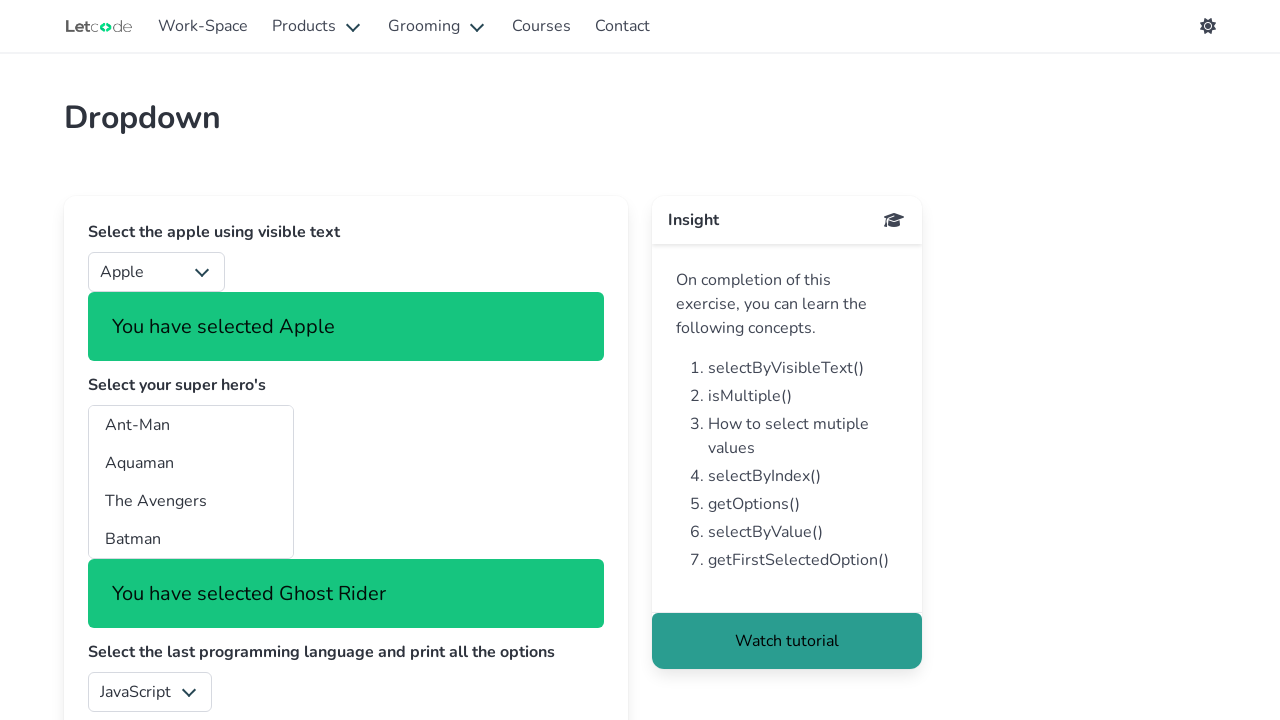

Selected multiple superhero options (ek, gr) from multi-select dropdown on #superheros
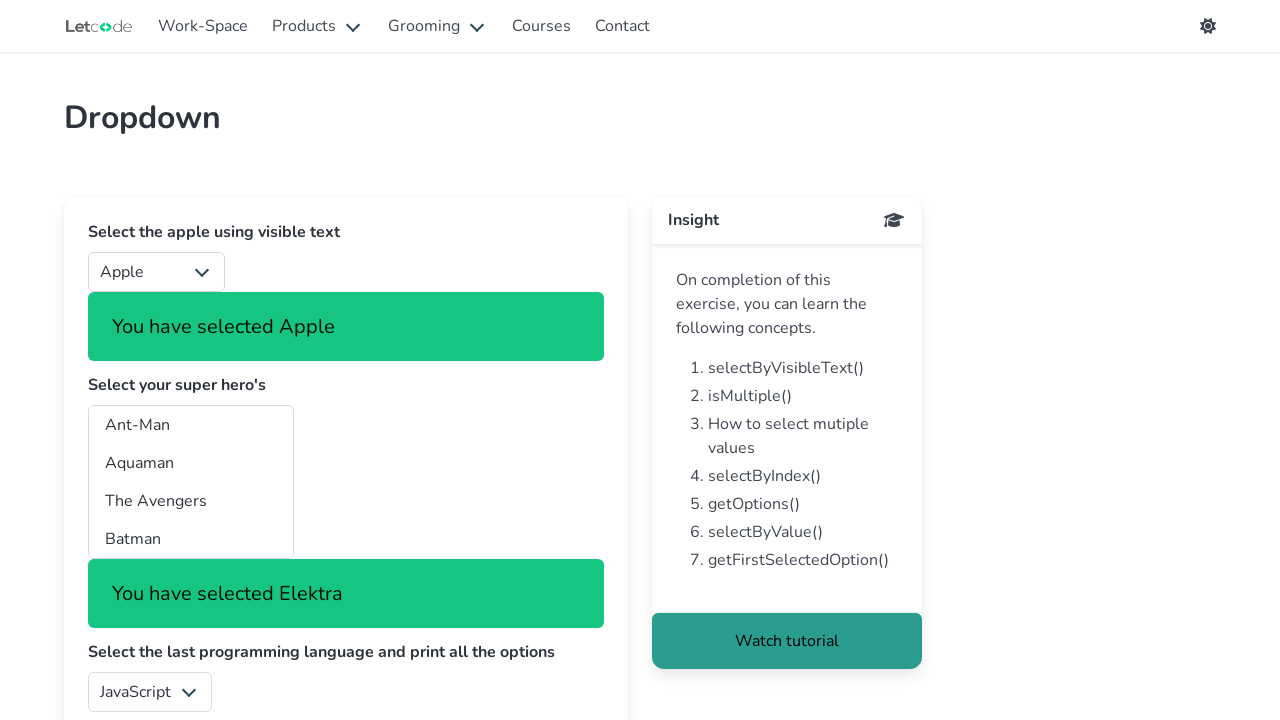

Selected multiple superhero options (ek, ff, gr) from multi-select dropdown on #superheros
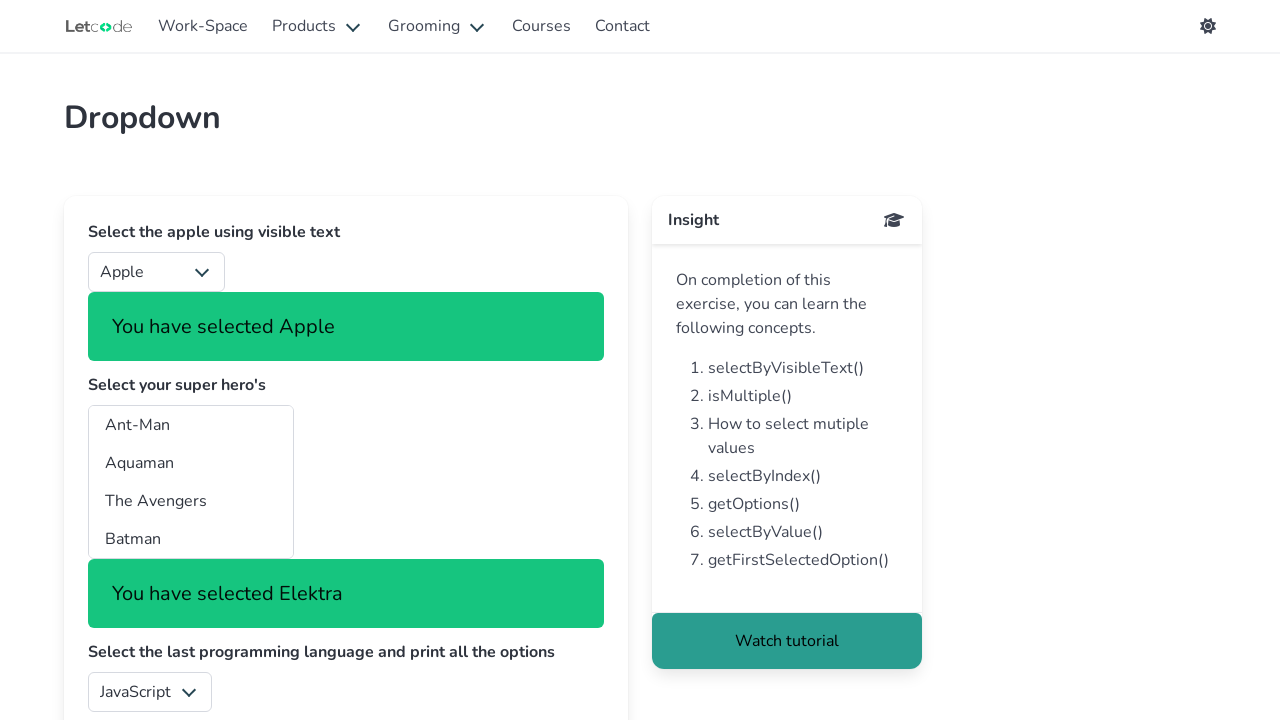

Selected Java from programming language dropdown on #lang
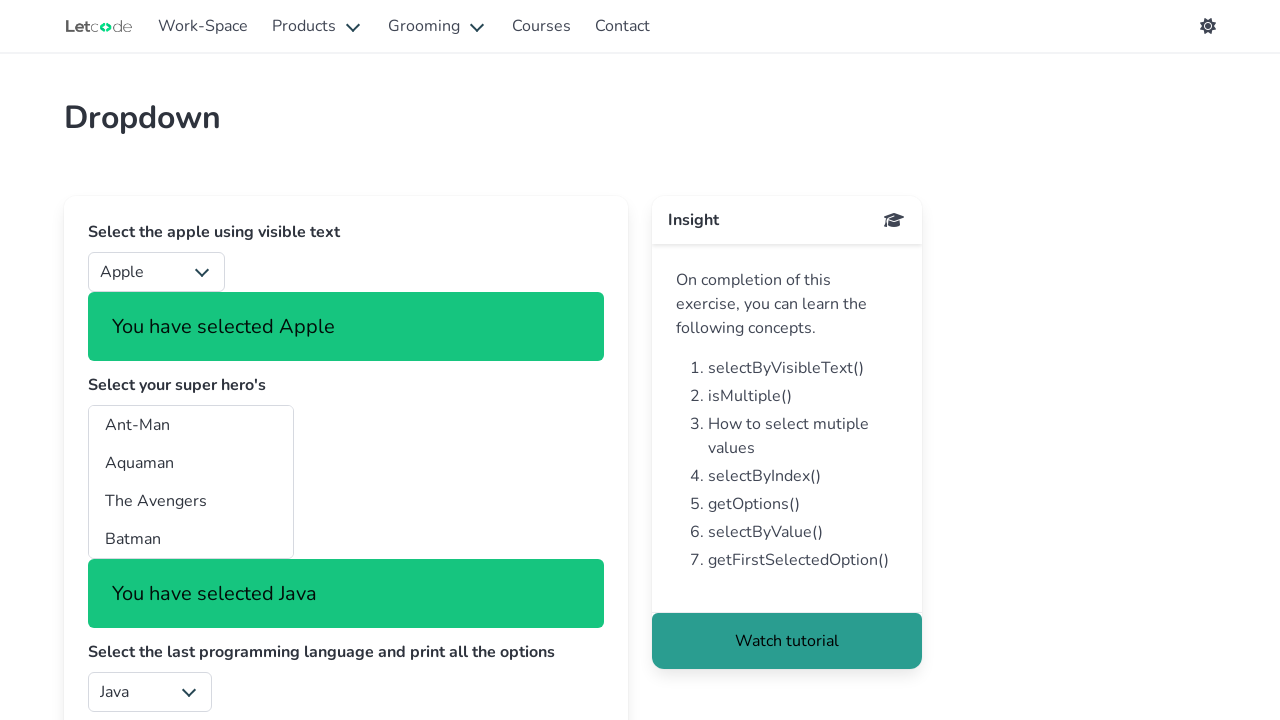

Selected India from country dropdown on #country
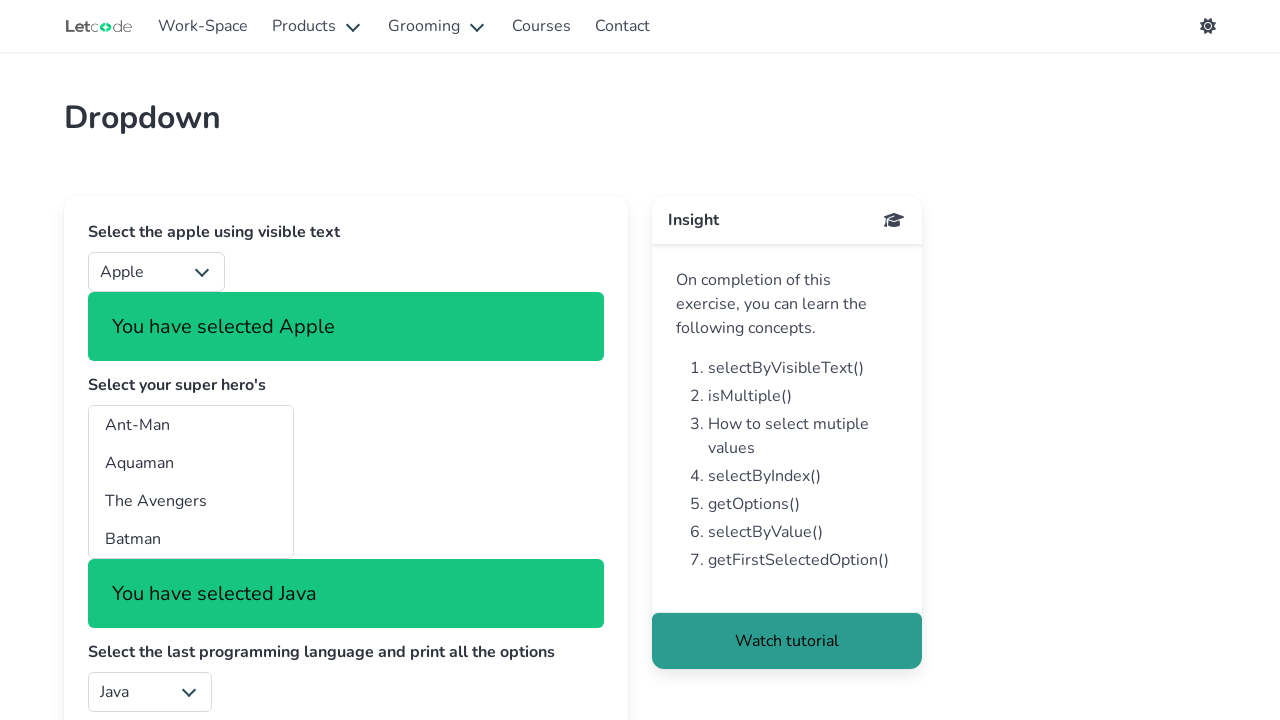

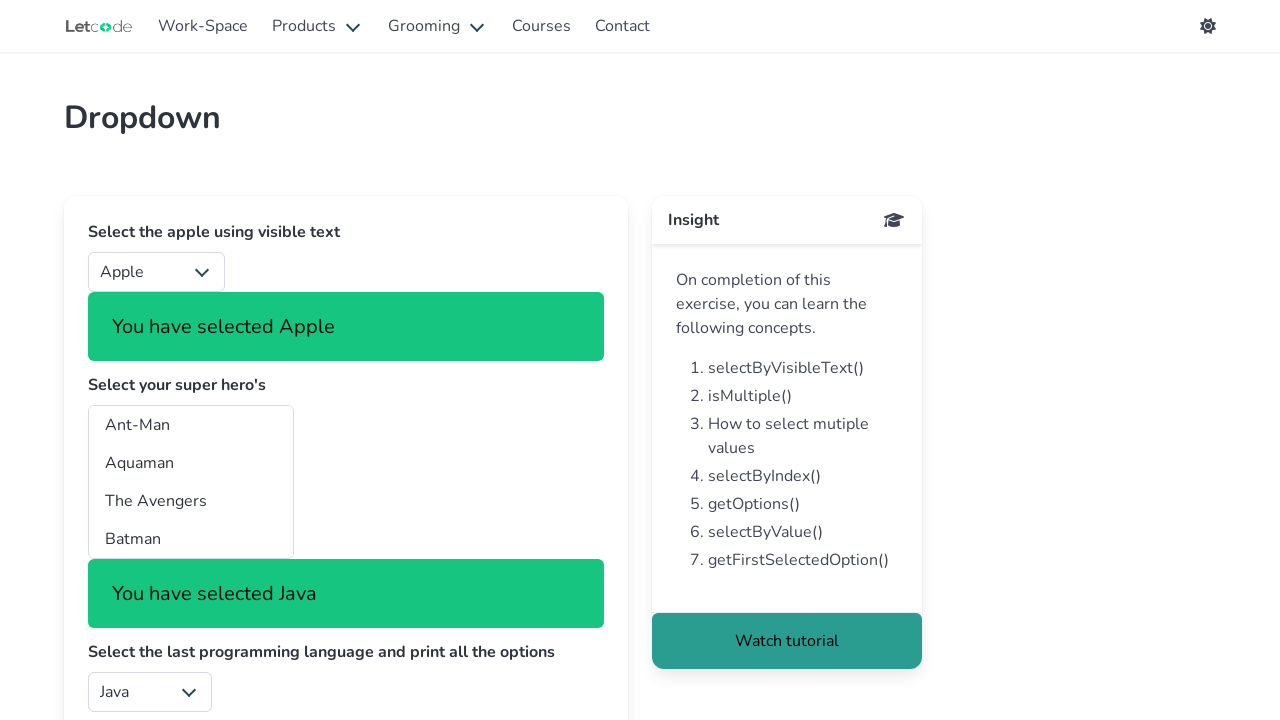